Tests vertical scrolling functionality on the Selenium documentation website by scrolling down, up, and to the bottom of the page

Starting URL: https://www.selenium.dev/

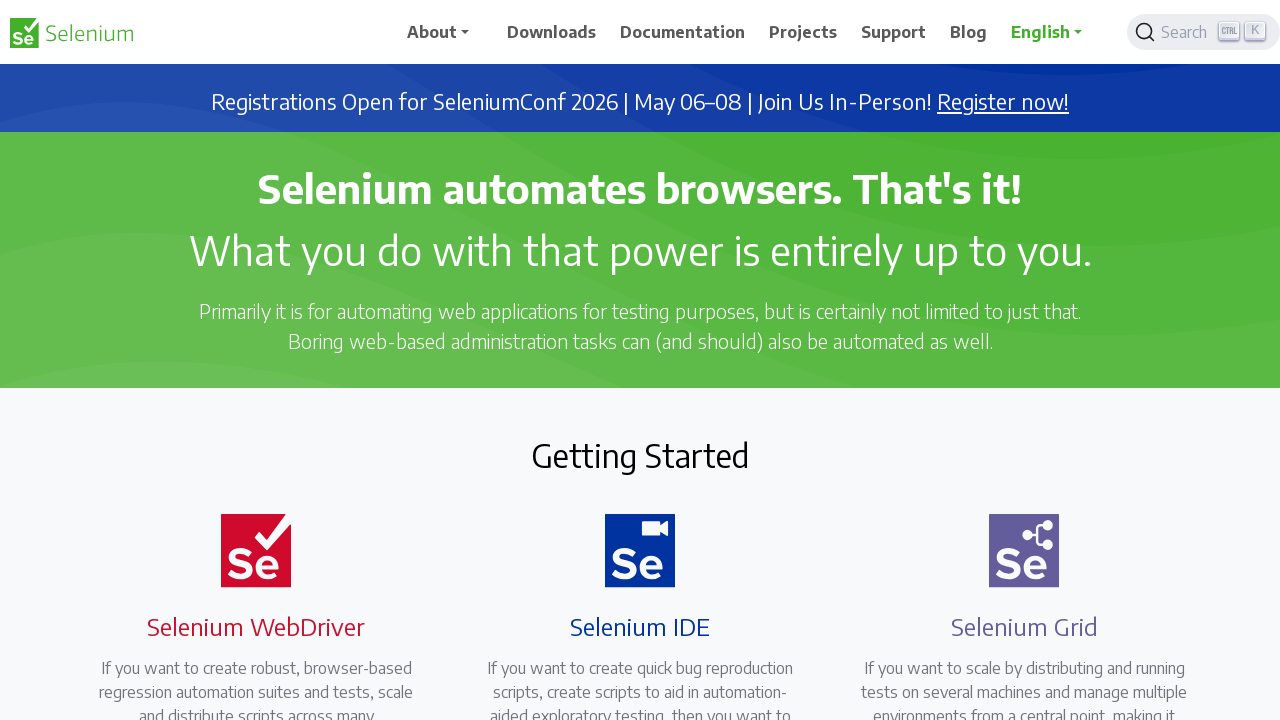

Scrolled down 800 pixels on the Selenium documentation page
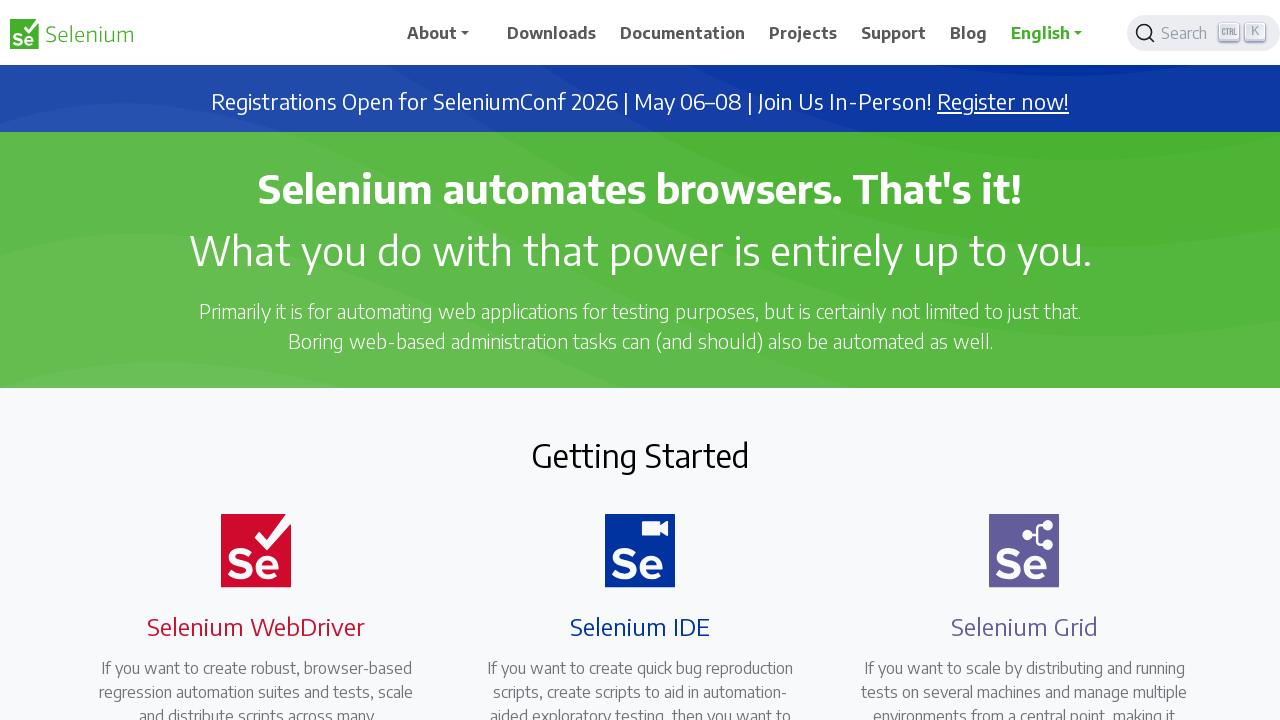

Waited 1 second for scroll animation to complete
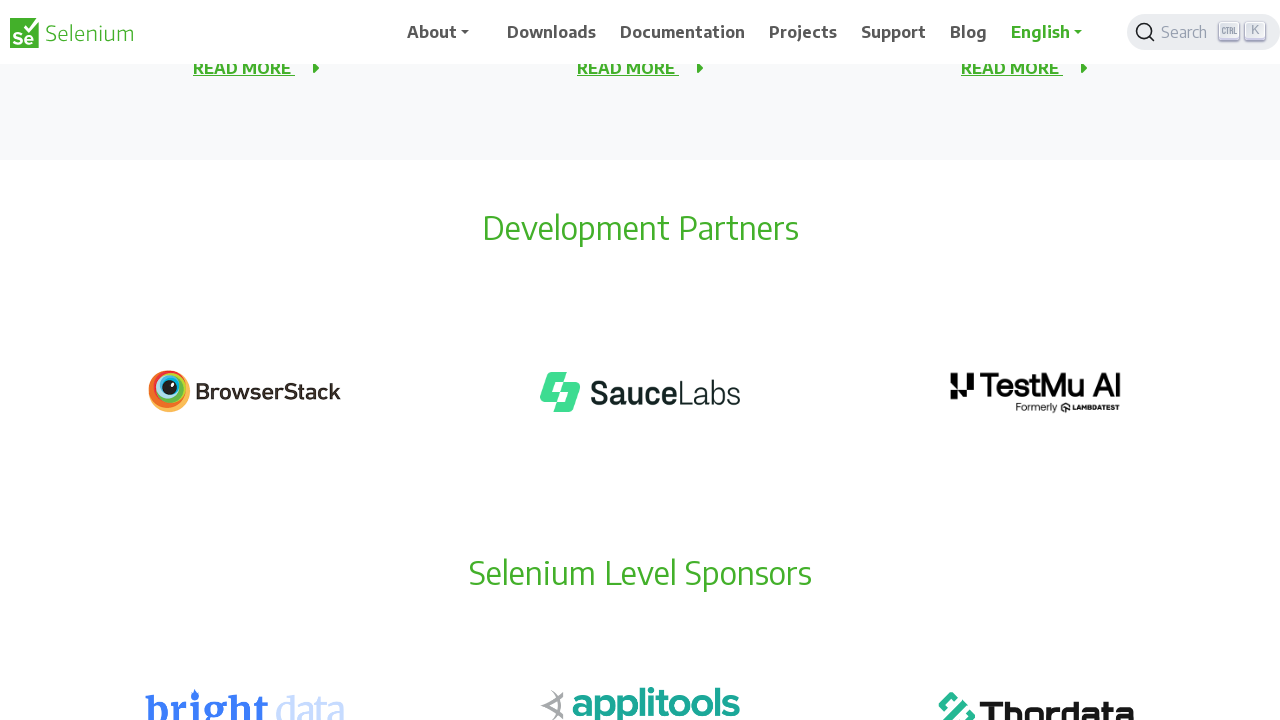

Scrolled up 300 pixels on the page
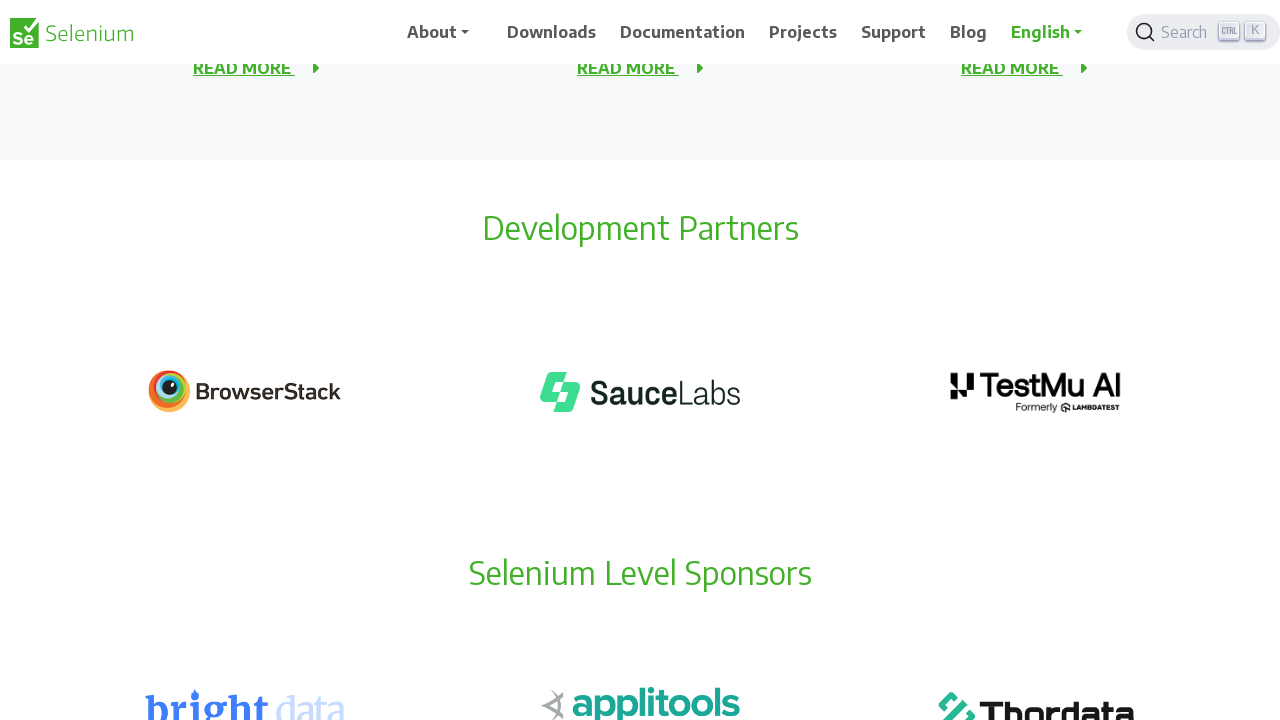

Waited 1 second for scroll animation to complete
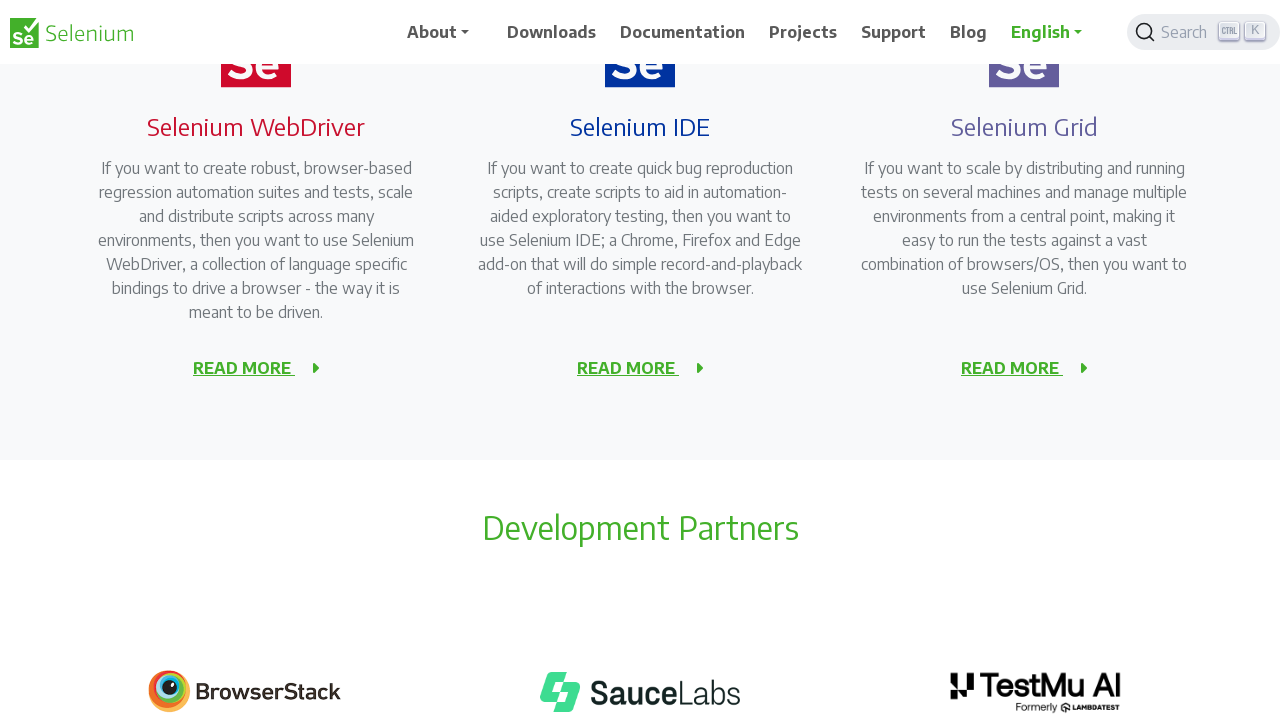

Scrolled to the bottom of the page
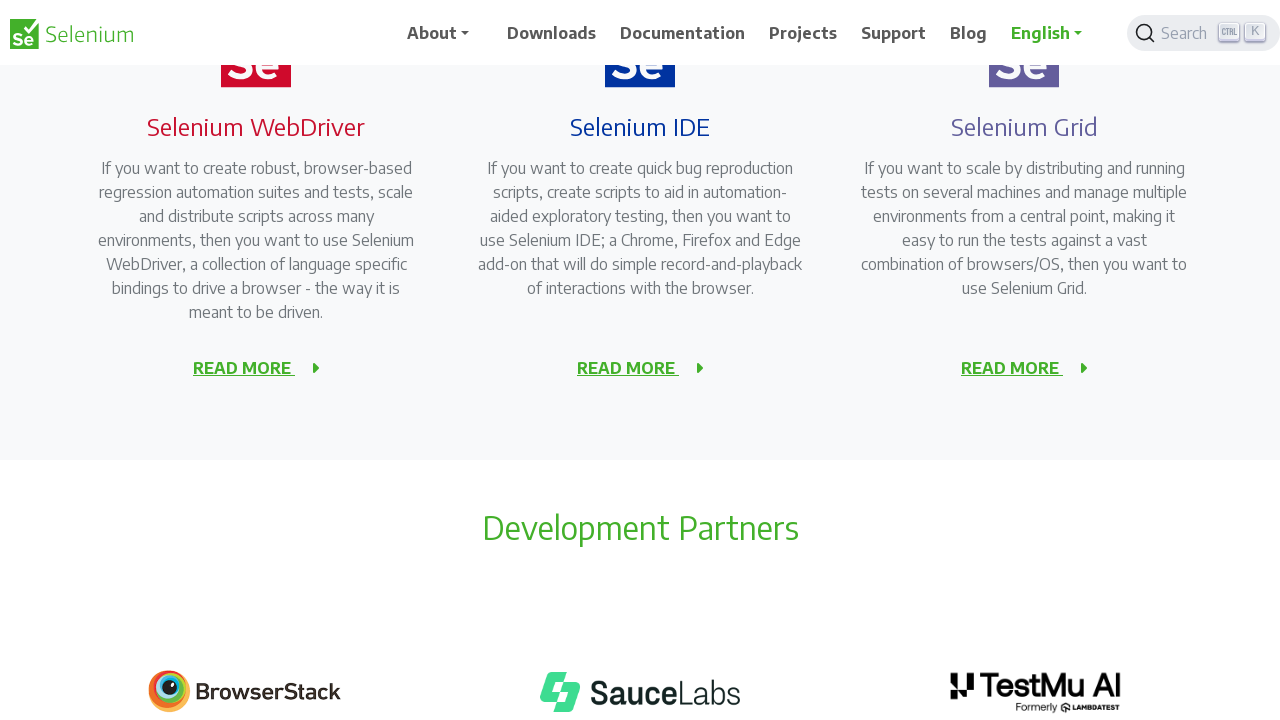

Waited 1 second for final scroll animation to complete
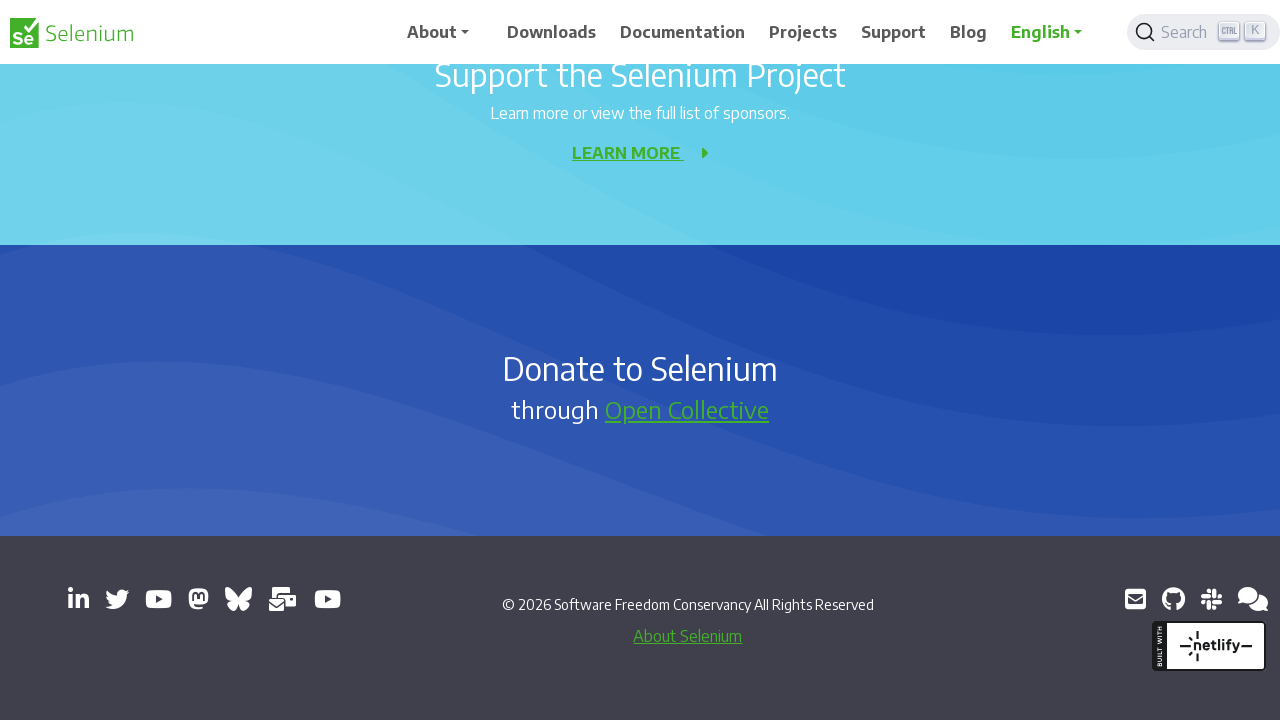

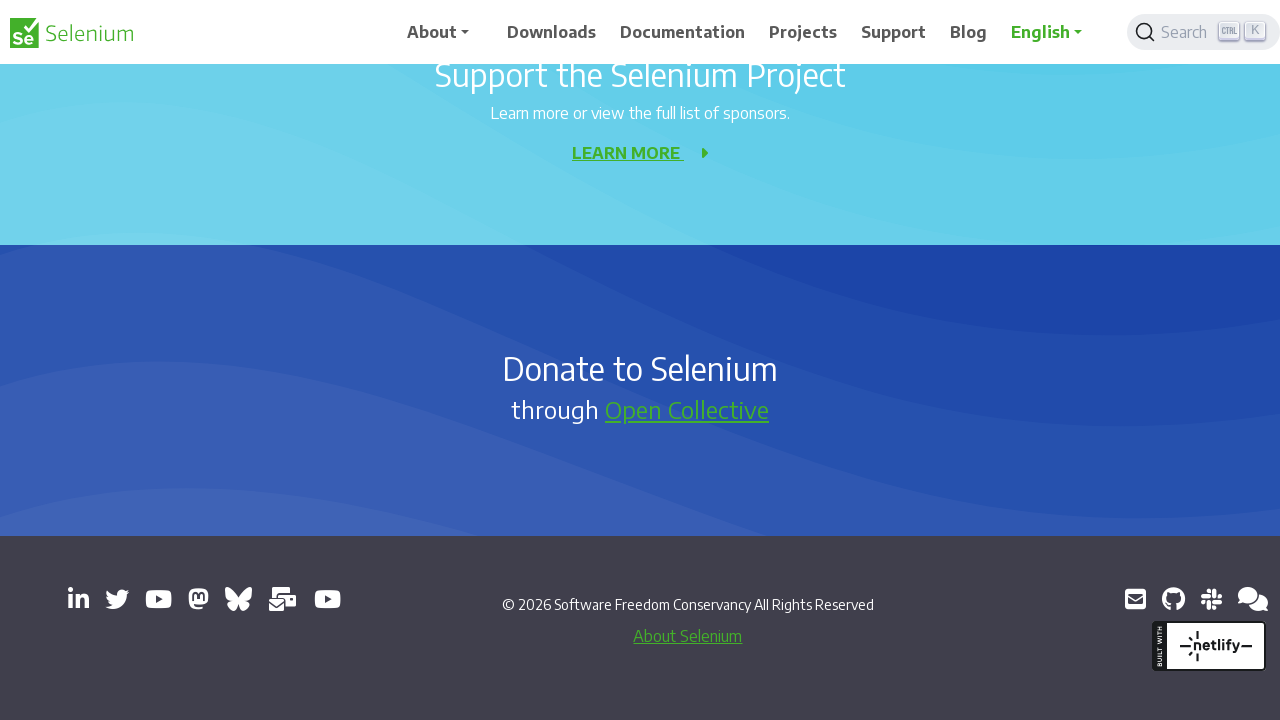